Tests scrolling to an element and clicking on the Inputs link

Starting URL: https://practice.cydeo.com/

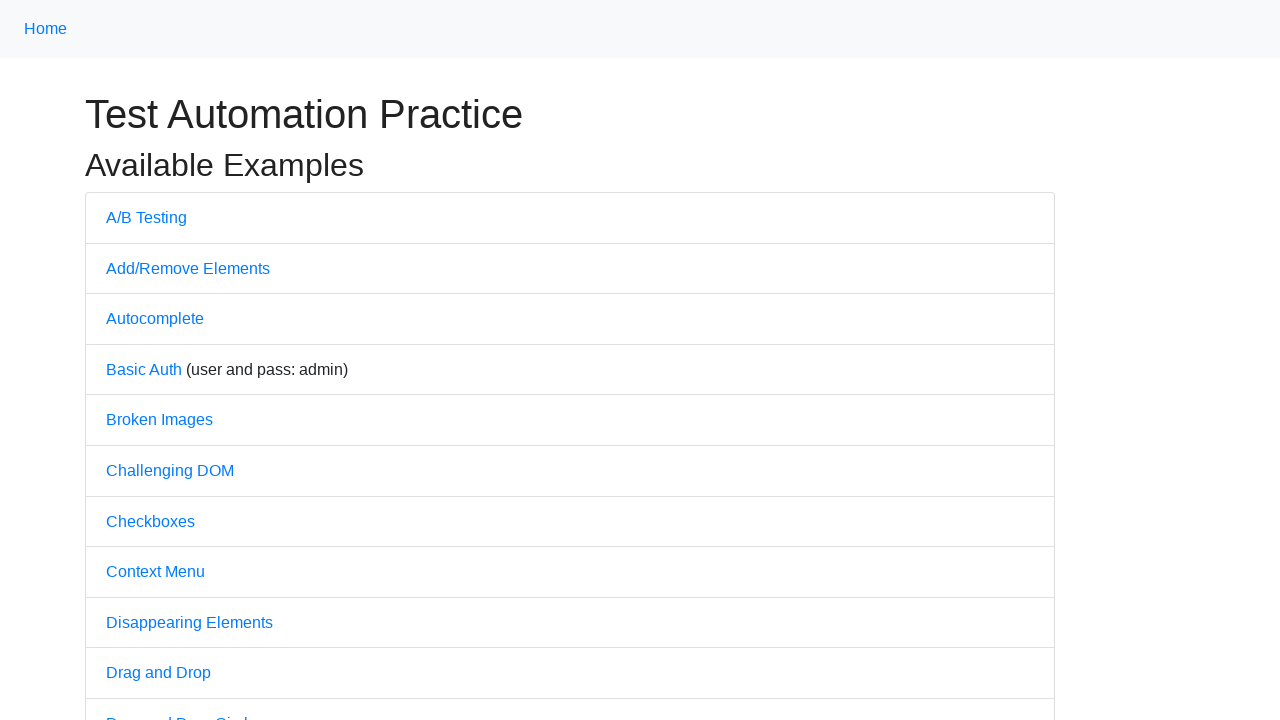

Scrolled to and clicked on the Inputs link at (128, 361) on text=Inputs
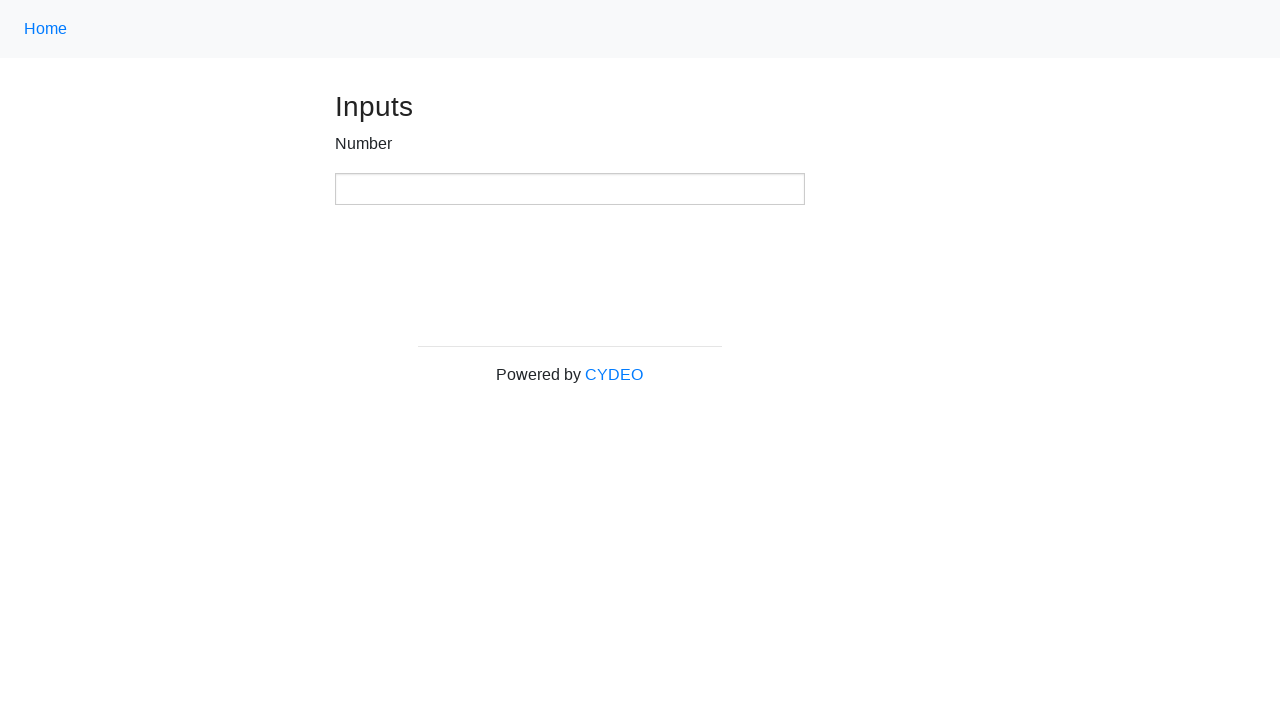

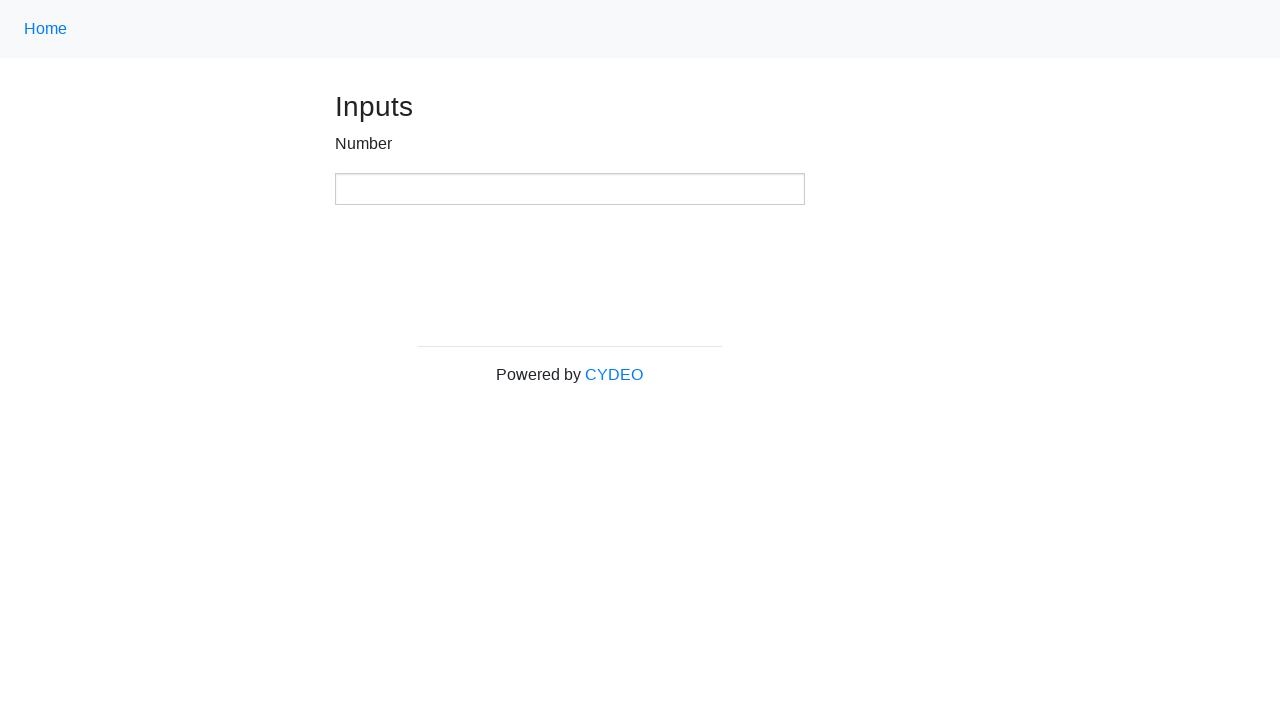